Tests synchronization features by clicking buttons that trigger delayed element appearances, verifying that elements become visible after various wait conditions are met.

Starting URL: https://dgotlieb.github.io/Selenium/synchronization.html

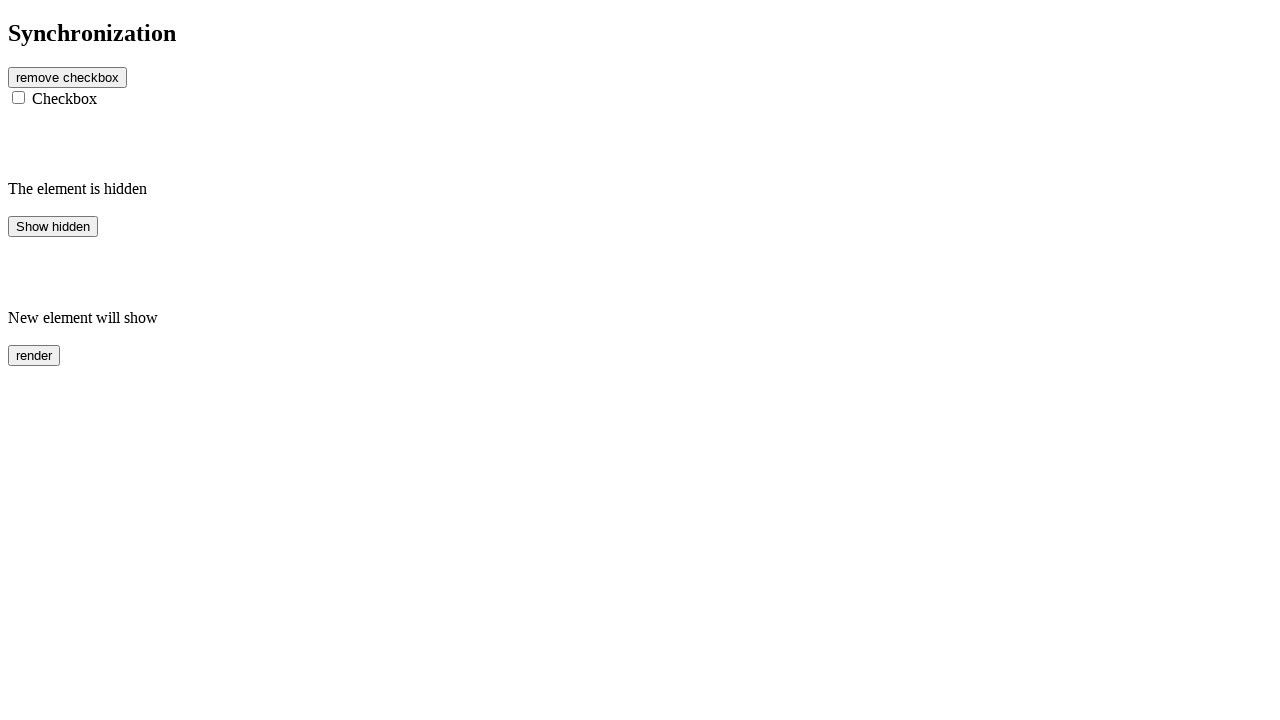

Clicked first button to reveal hidden text at (68, 77) on button#btn
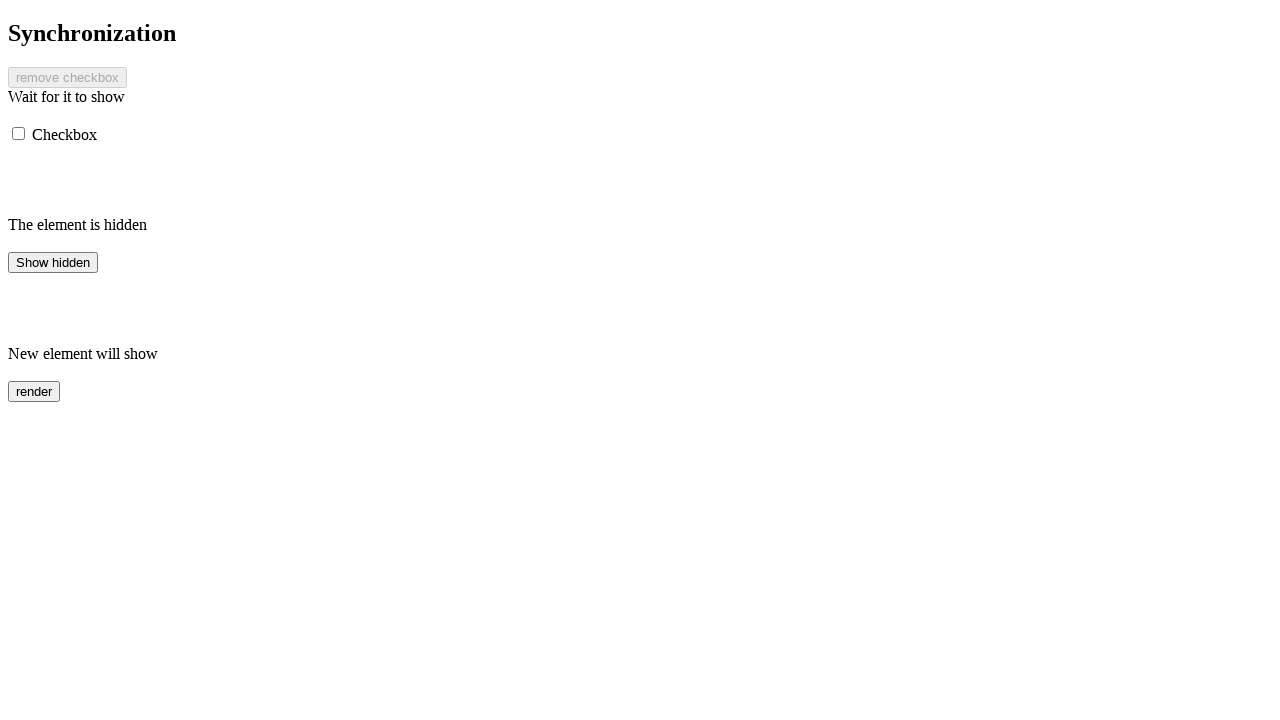

Message element became visible
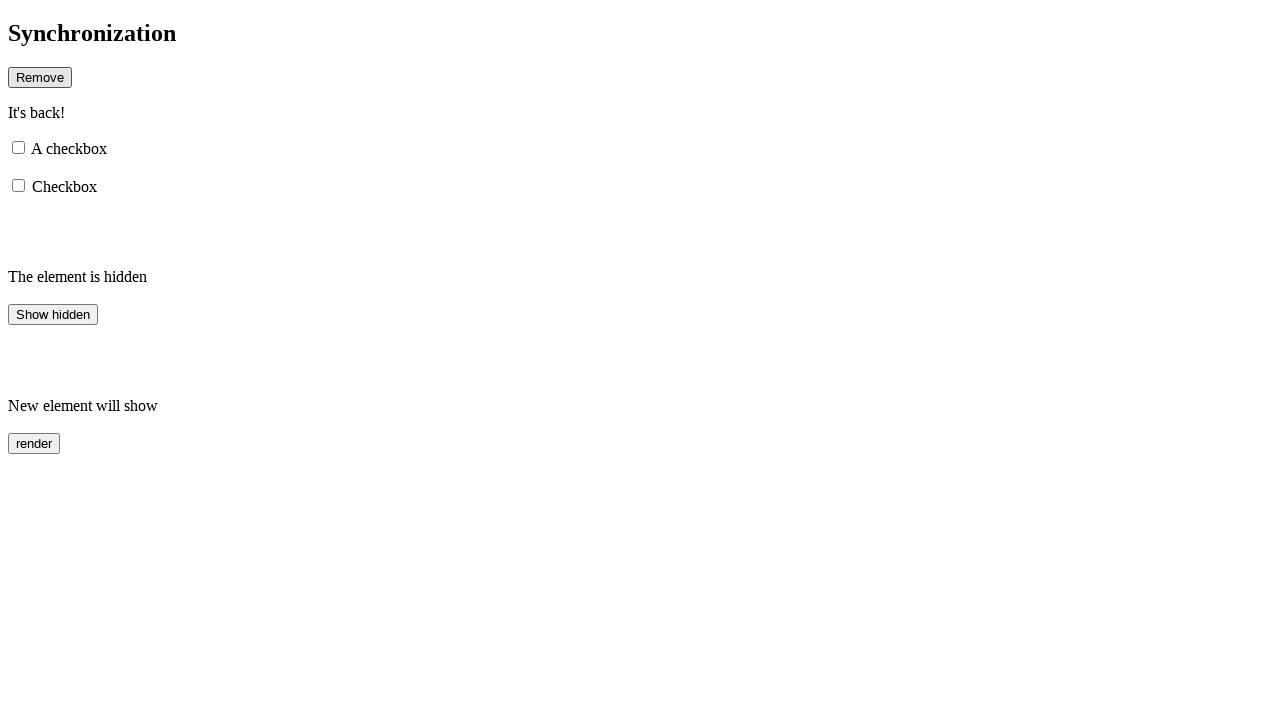

Clicked hidden button at (53, 314) on button#hidden
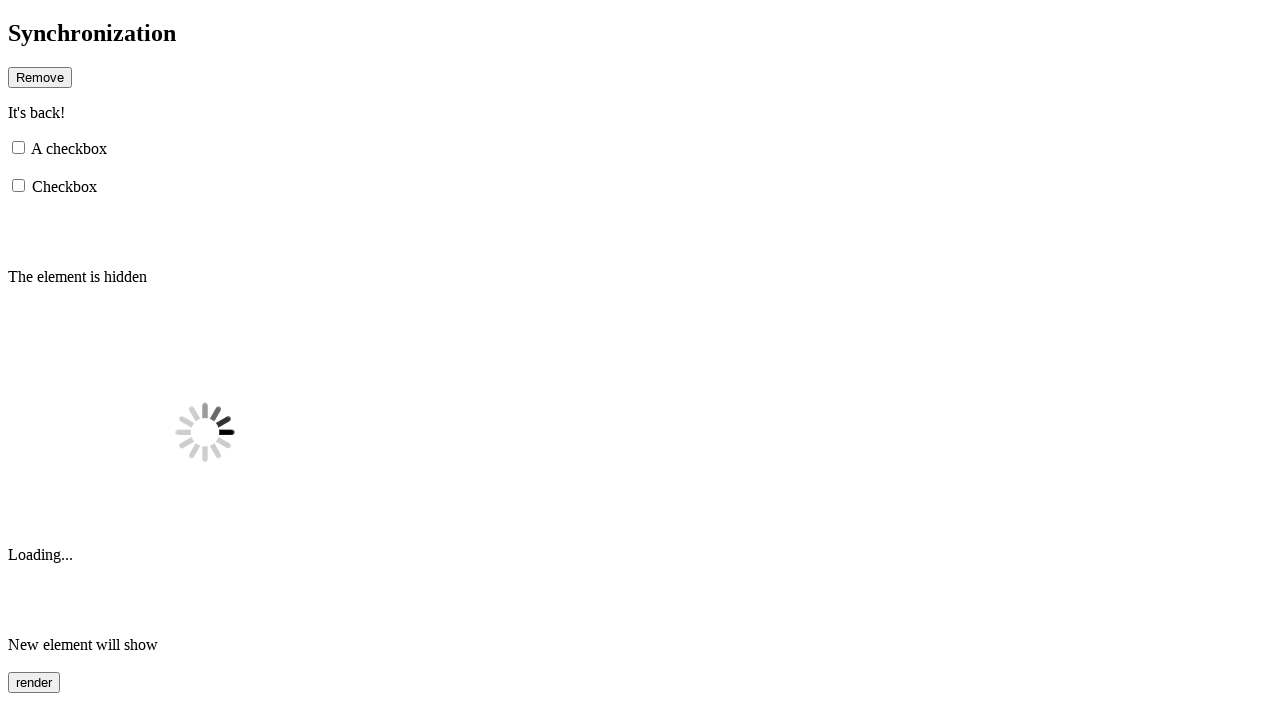

Finish1 element appeared after delayed wait
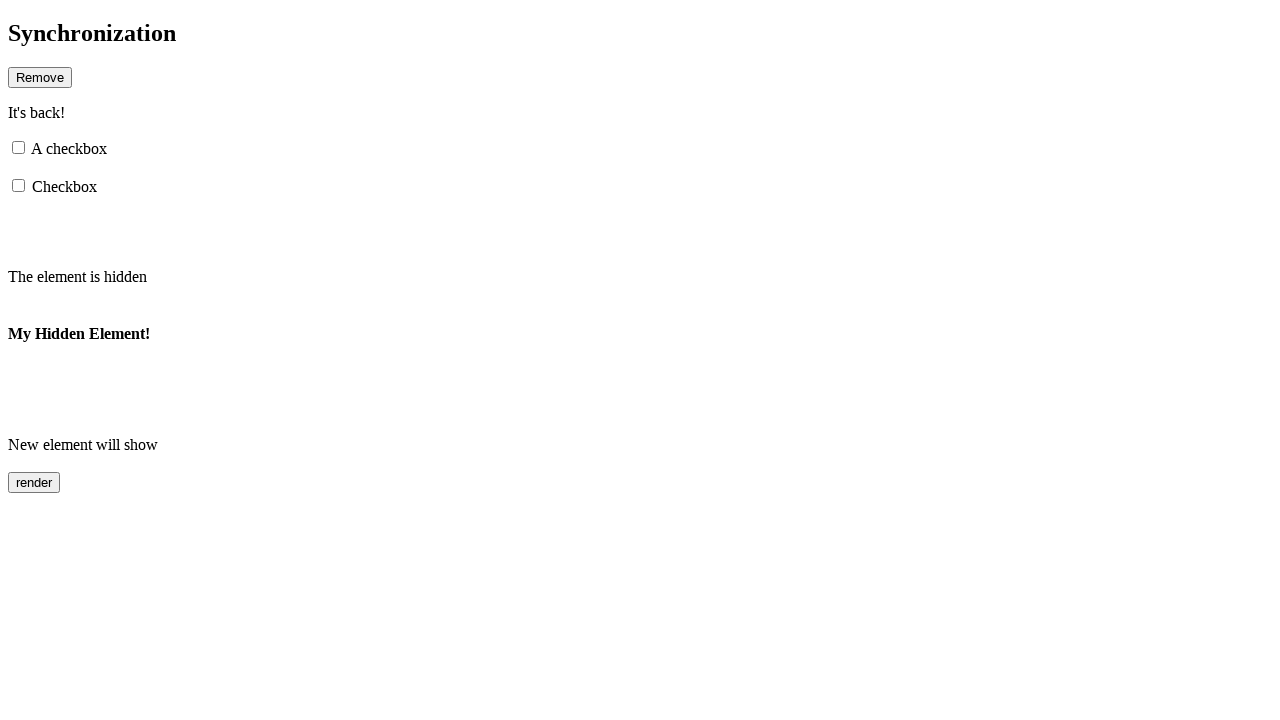

Clicked rendered button at (34, 483) on button#rendered
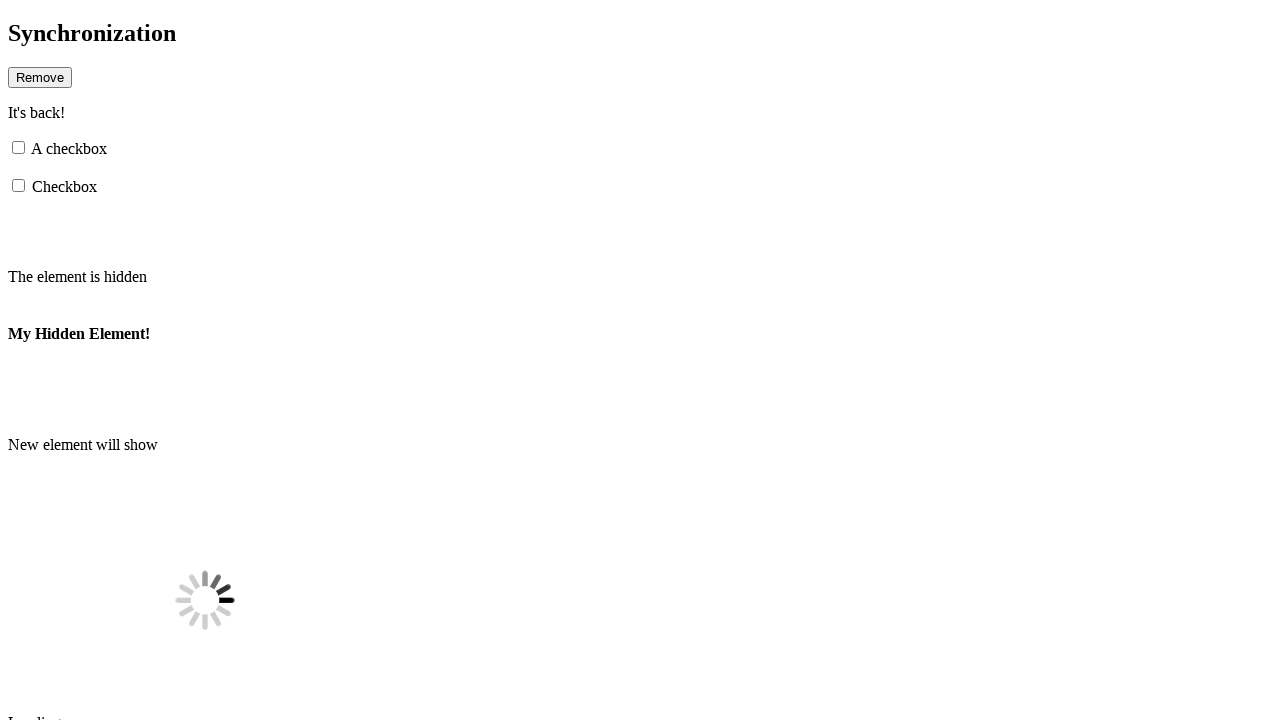

Finish2 element became visible after wait condition
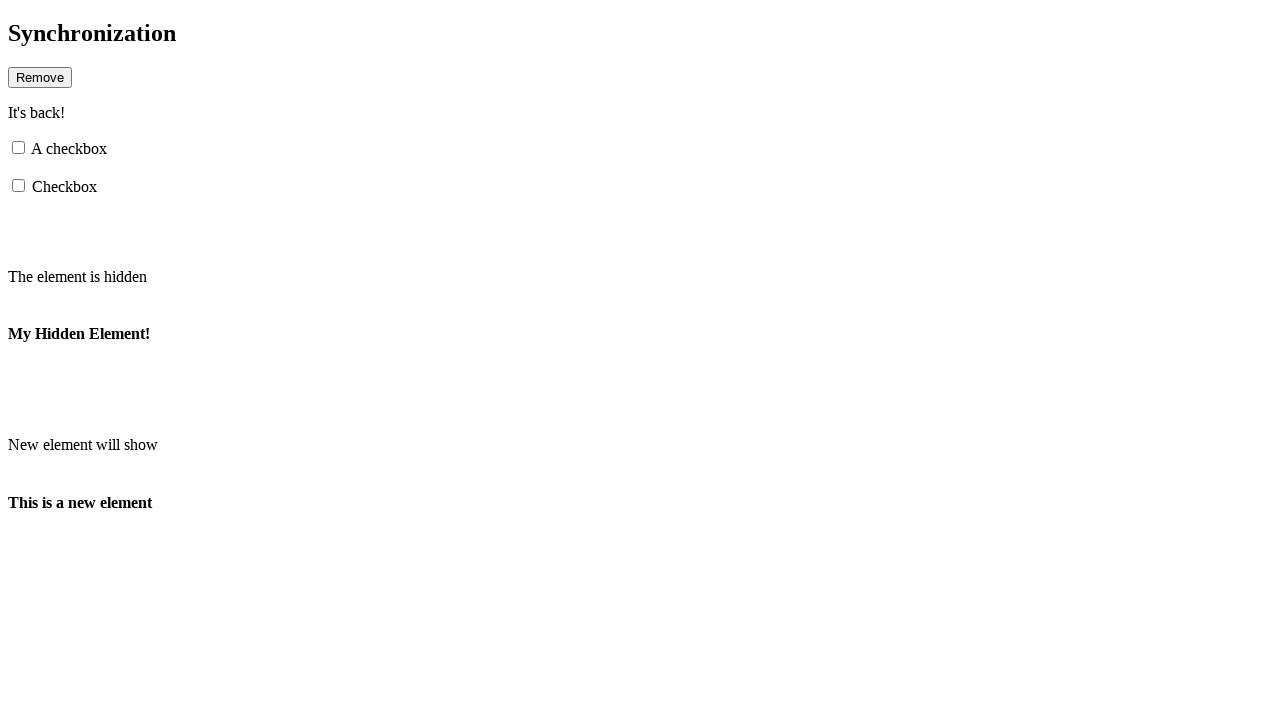

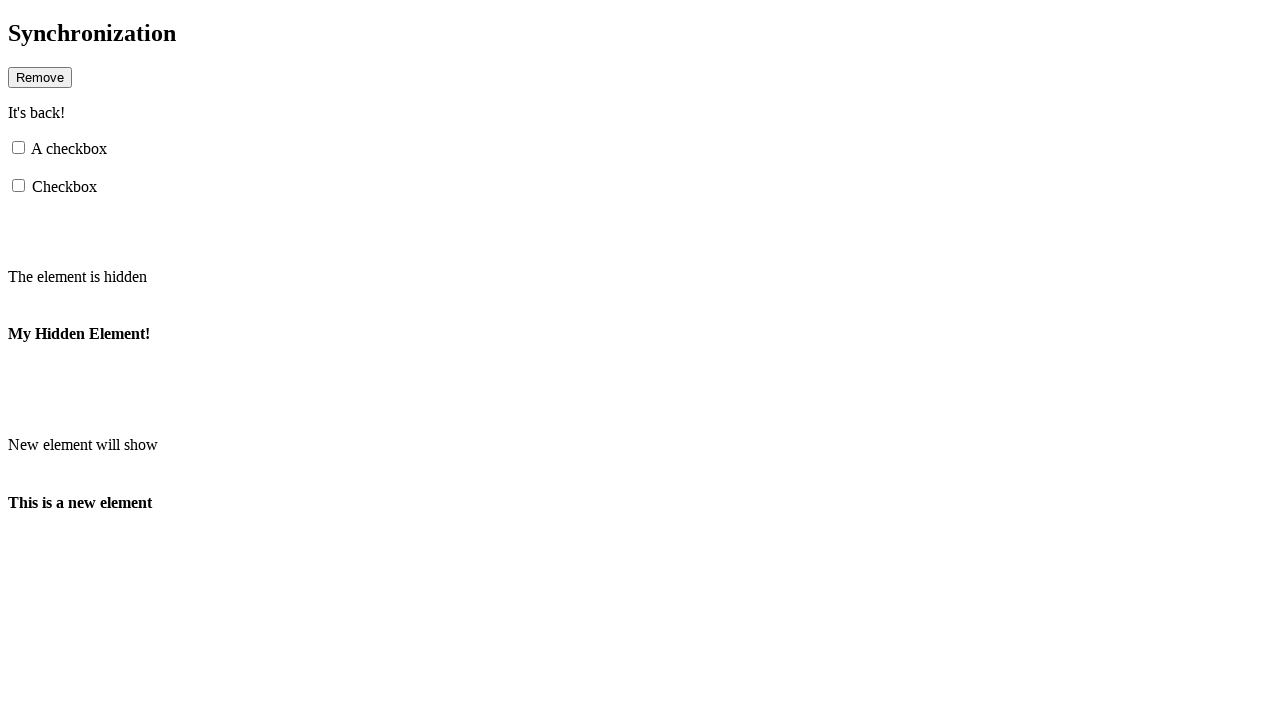